Navigates to OrangeHRM trial page and verifies the presence of links and images, checking that specific text elements exist on the page

Starting URL: https://www.orangehrm.com/30-day-free-trial/

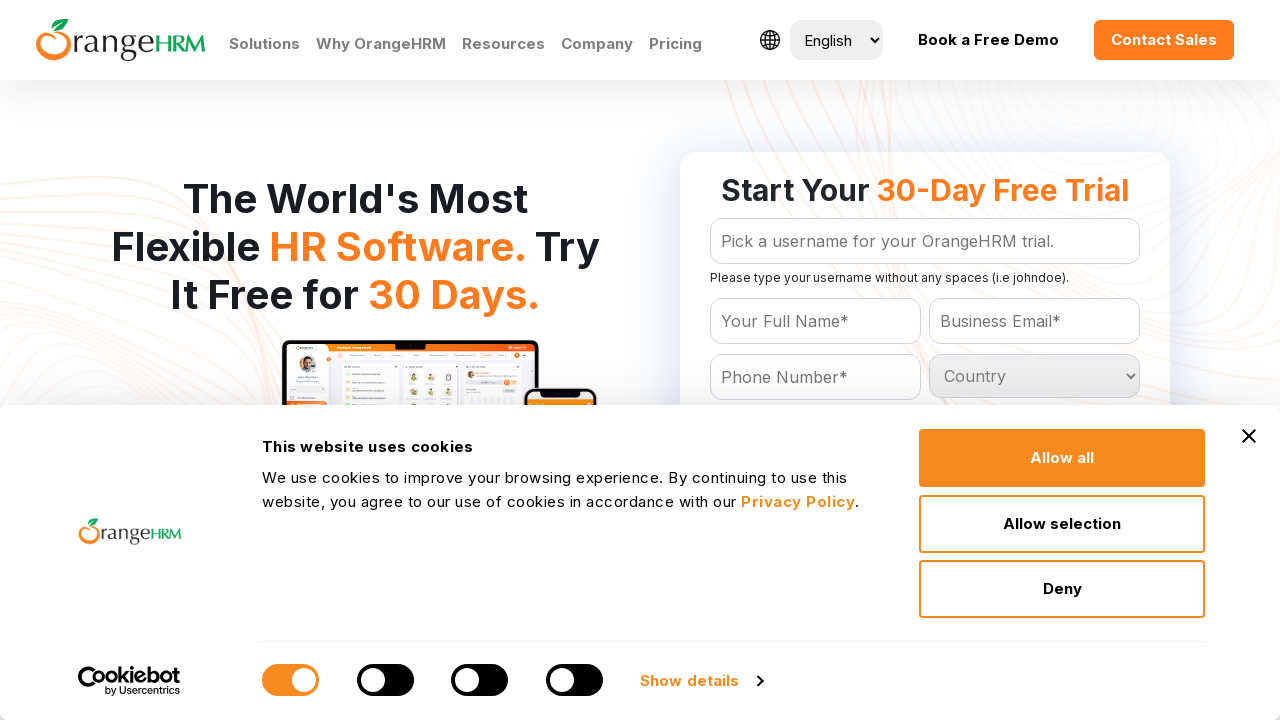

Waited for links to load on the page
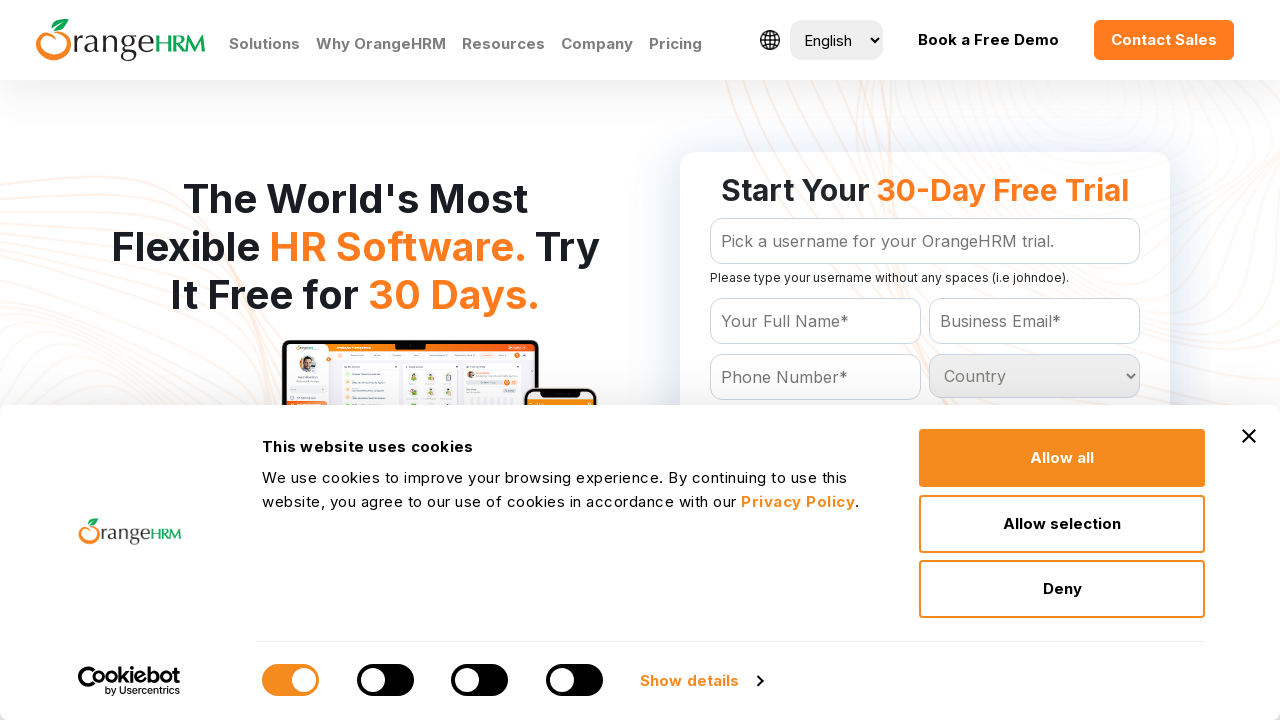

Retrieved all links on the page - Total Links: 212
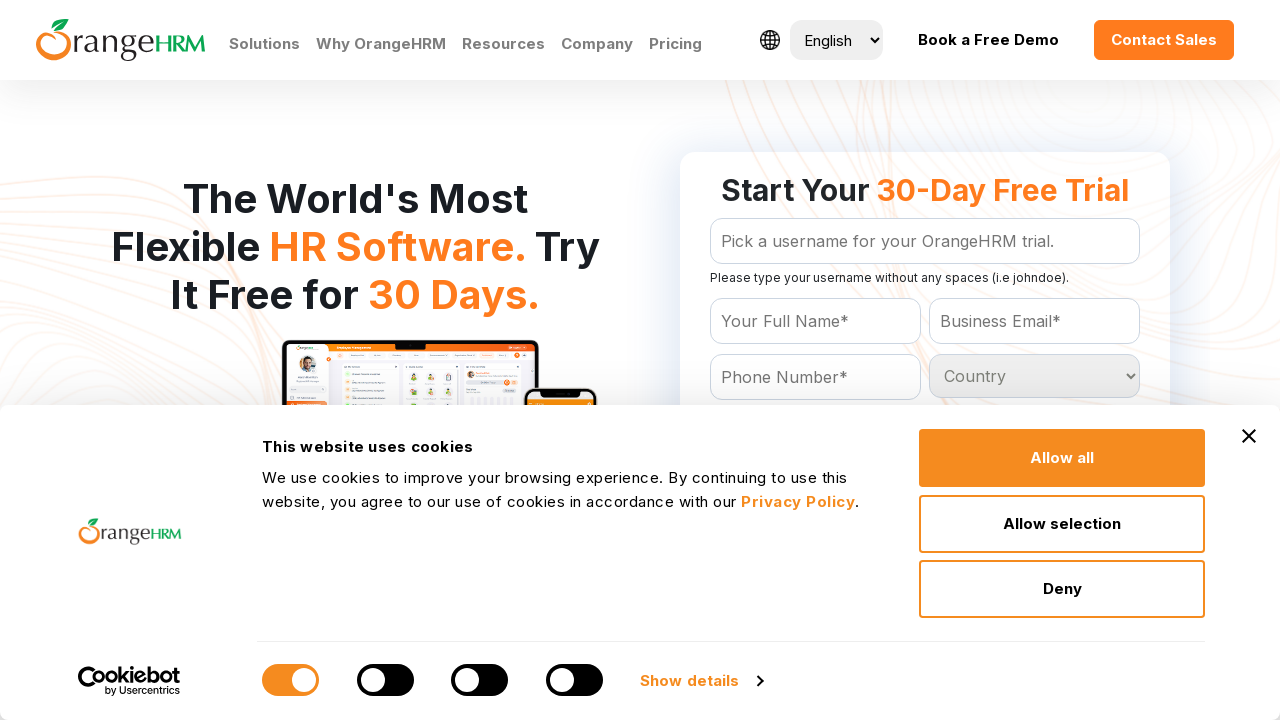

Retrieved all images on the page - Total Images: 63
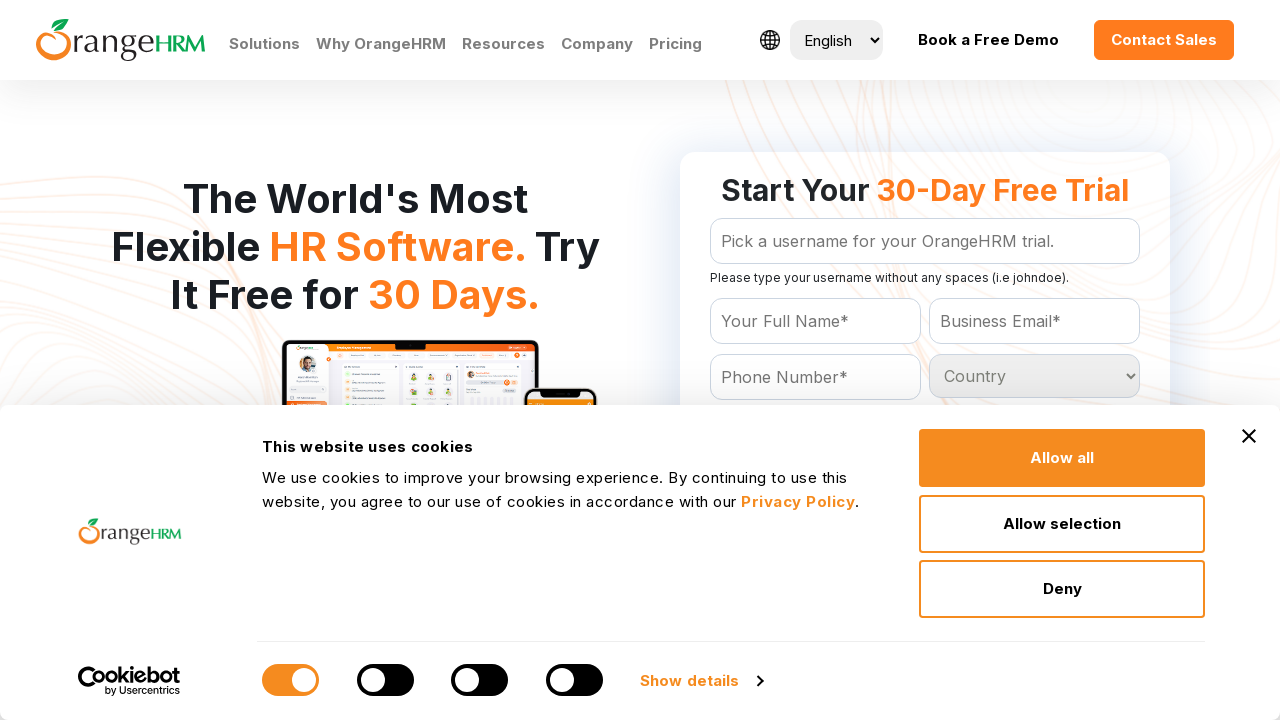

Verified links with text content - Found 204 links with text
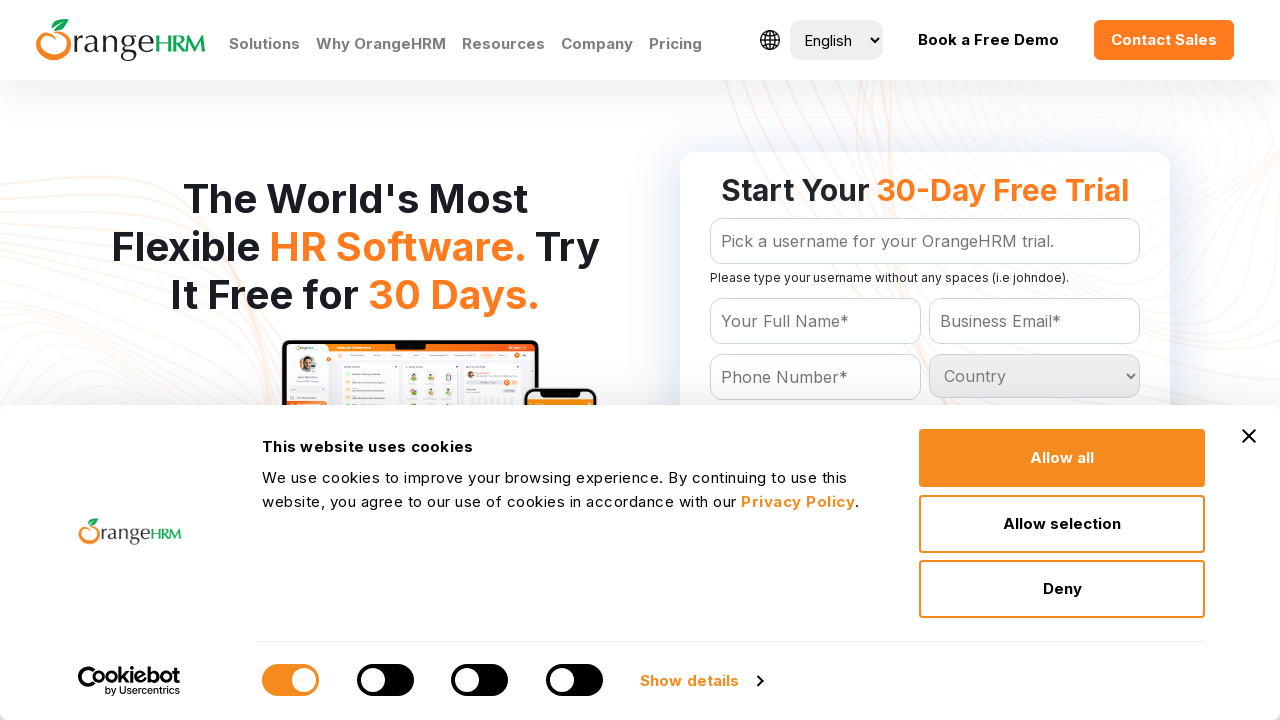

Checked for 'Testimonials' link - Found: True
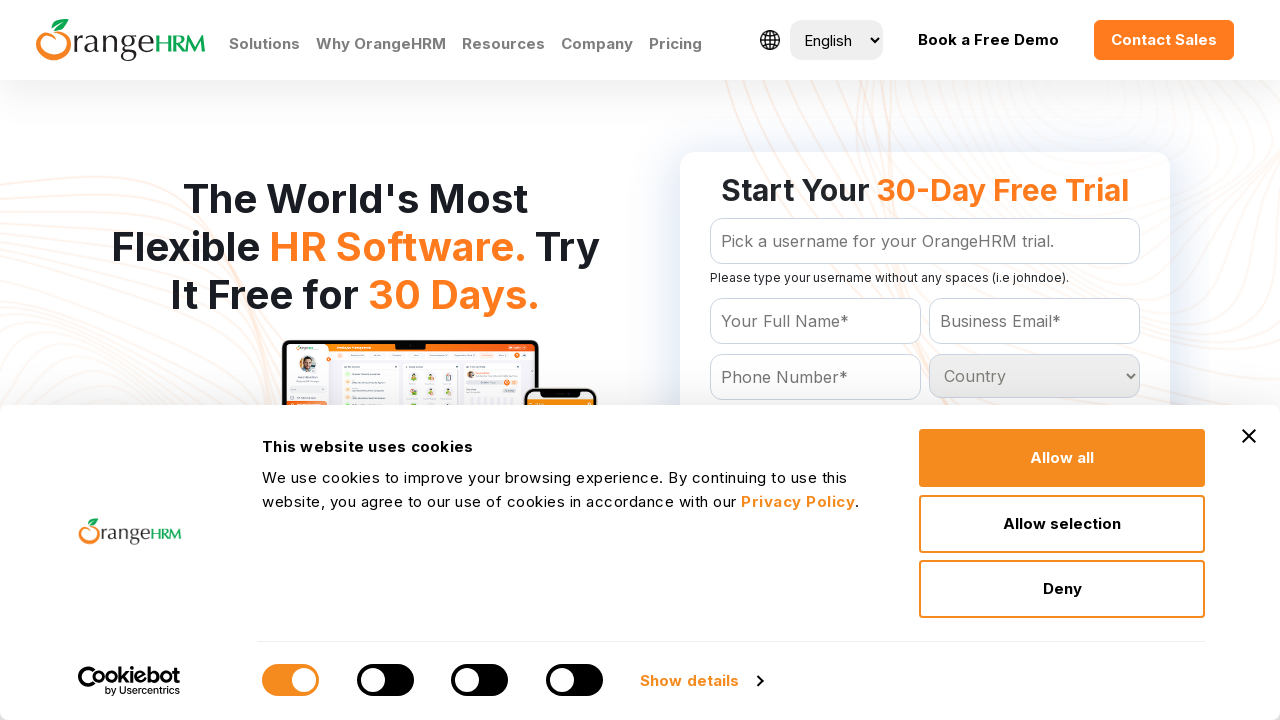

Verified images with alt text - Found 63 images with alt attributes
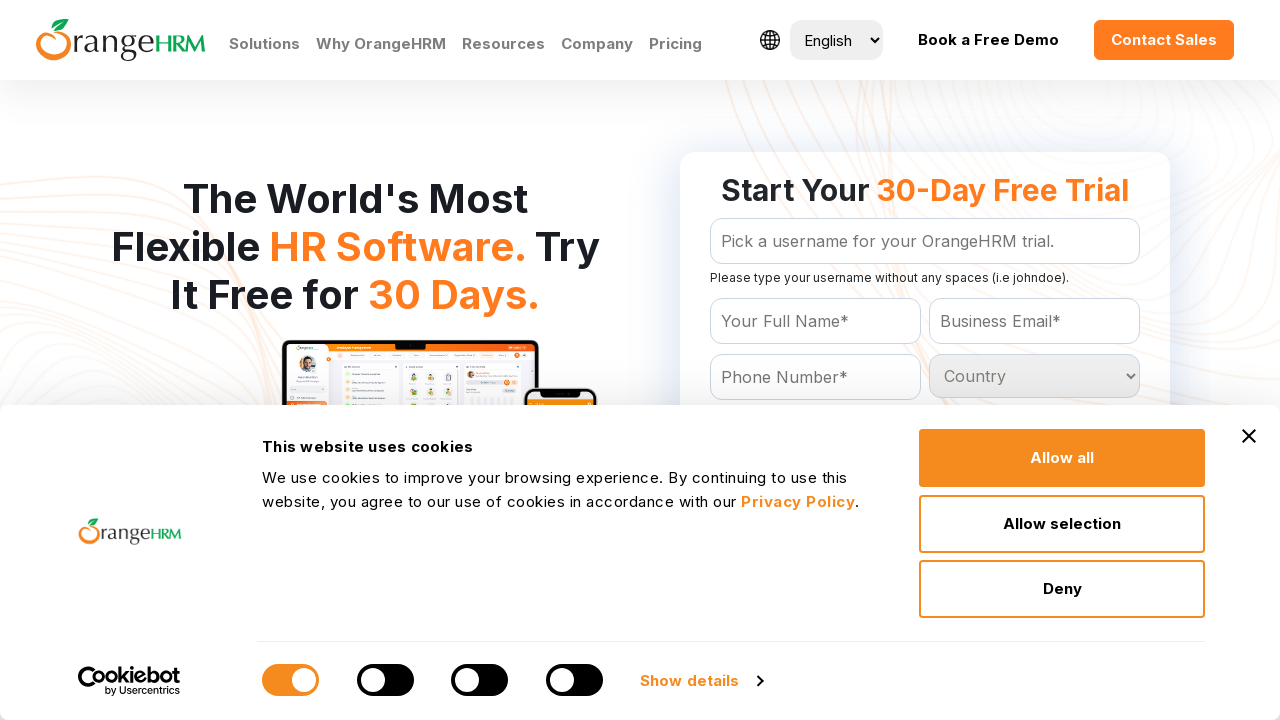

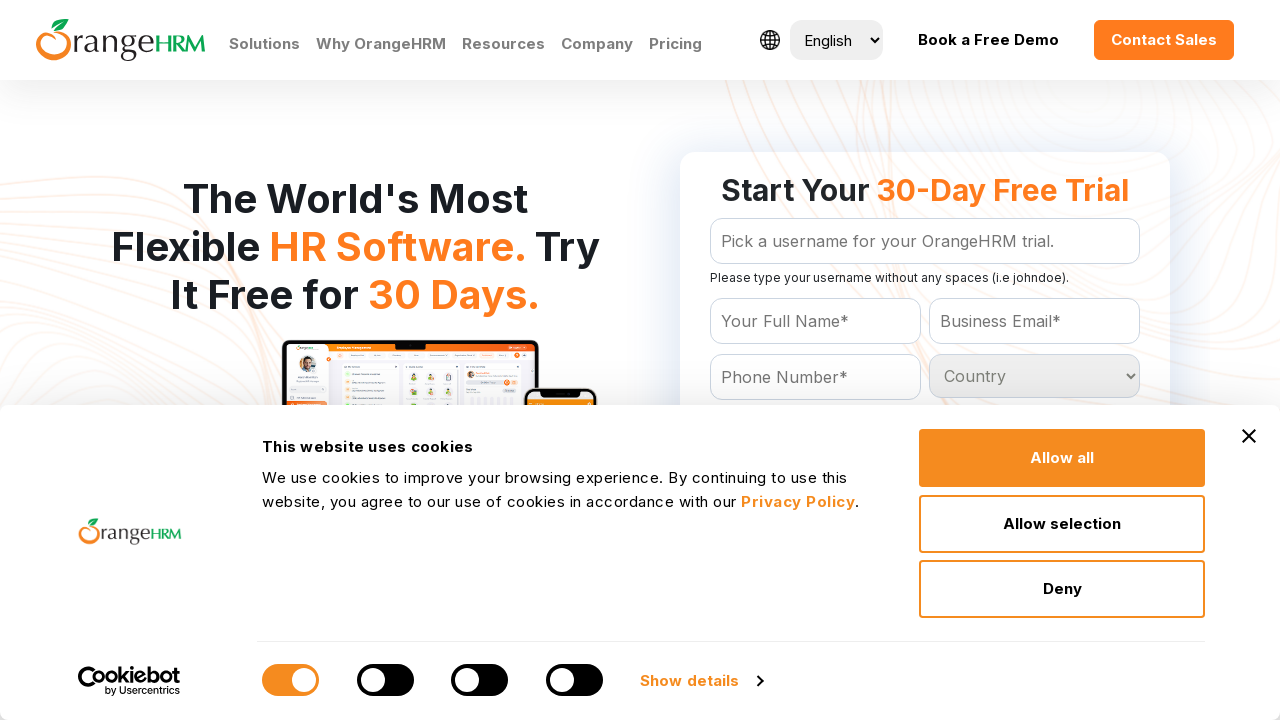